Tests drag and drop by offset by calculating the offset between draggable and droppable elements

Starting URL: https://www.selenium.dev/selenium/web/mouse_interaction.html

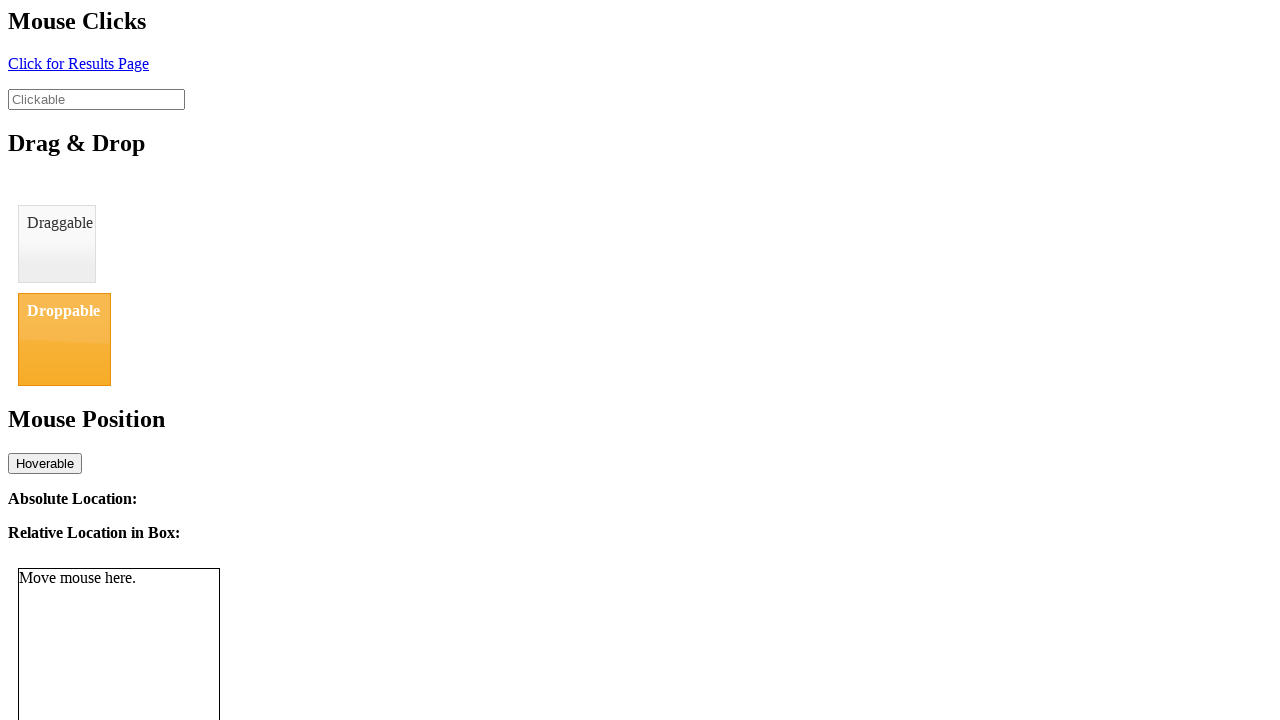

Located draggable element
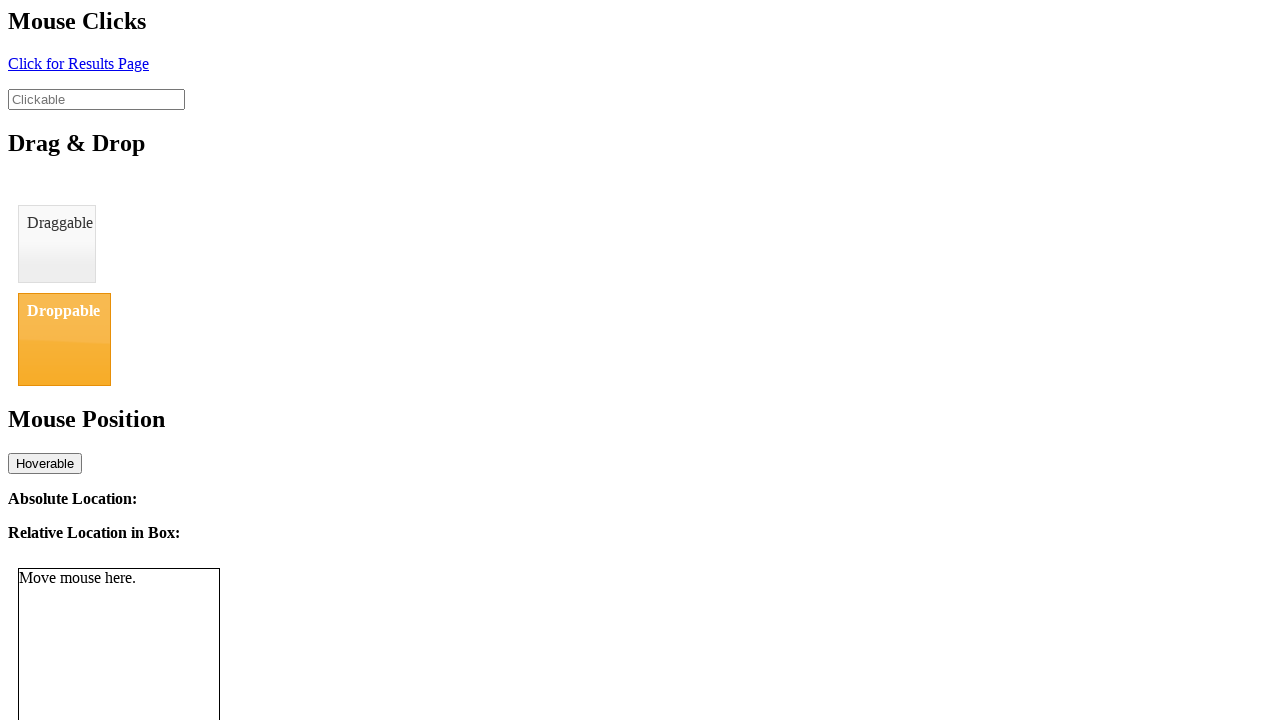

Located droppable element
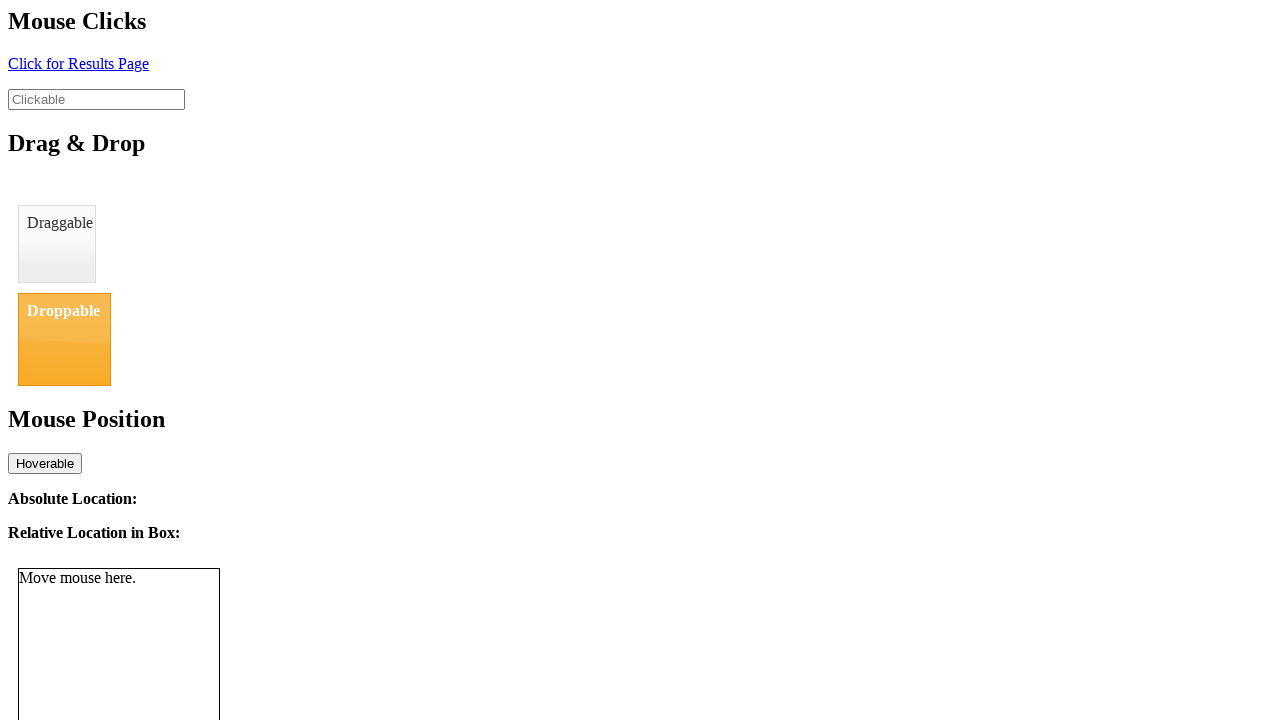

Retrieved bounding box of draggable element
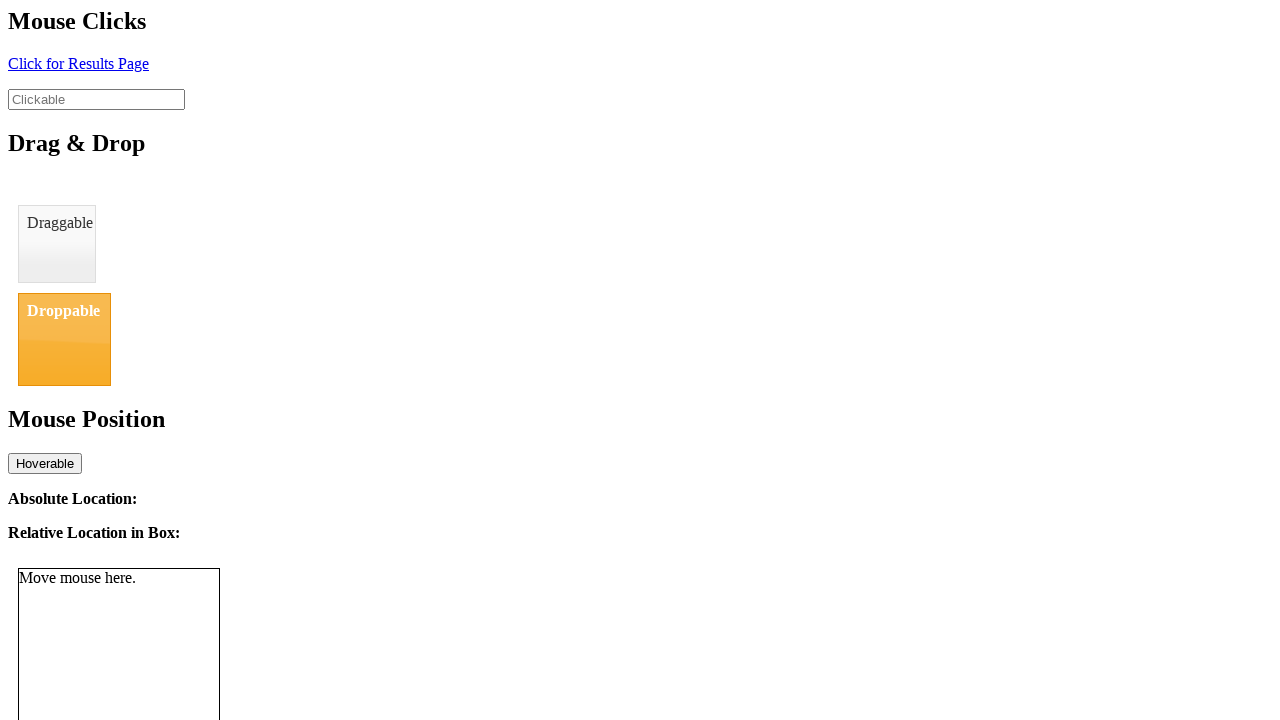

Retrieved bounding box of droppable element
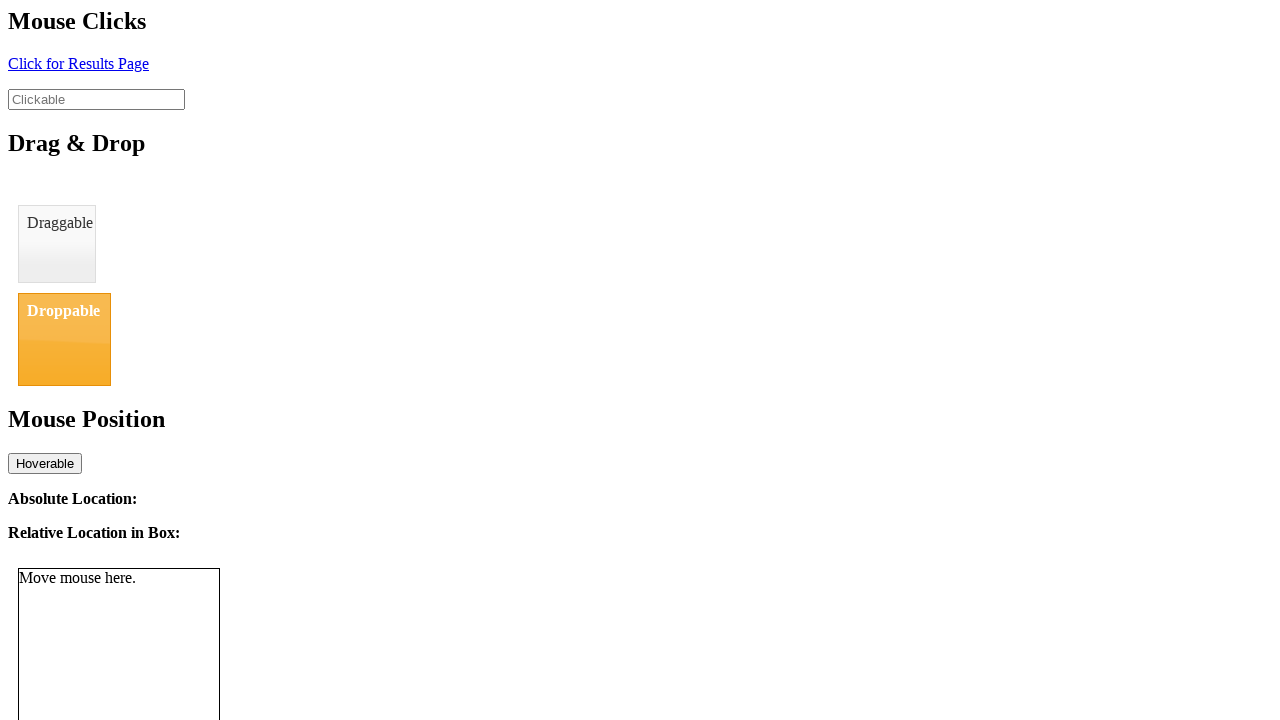

Performed drag and drop from draggable to droppable element at (64, 339)
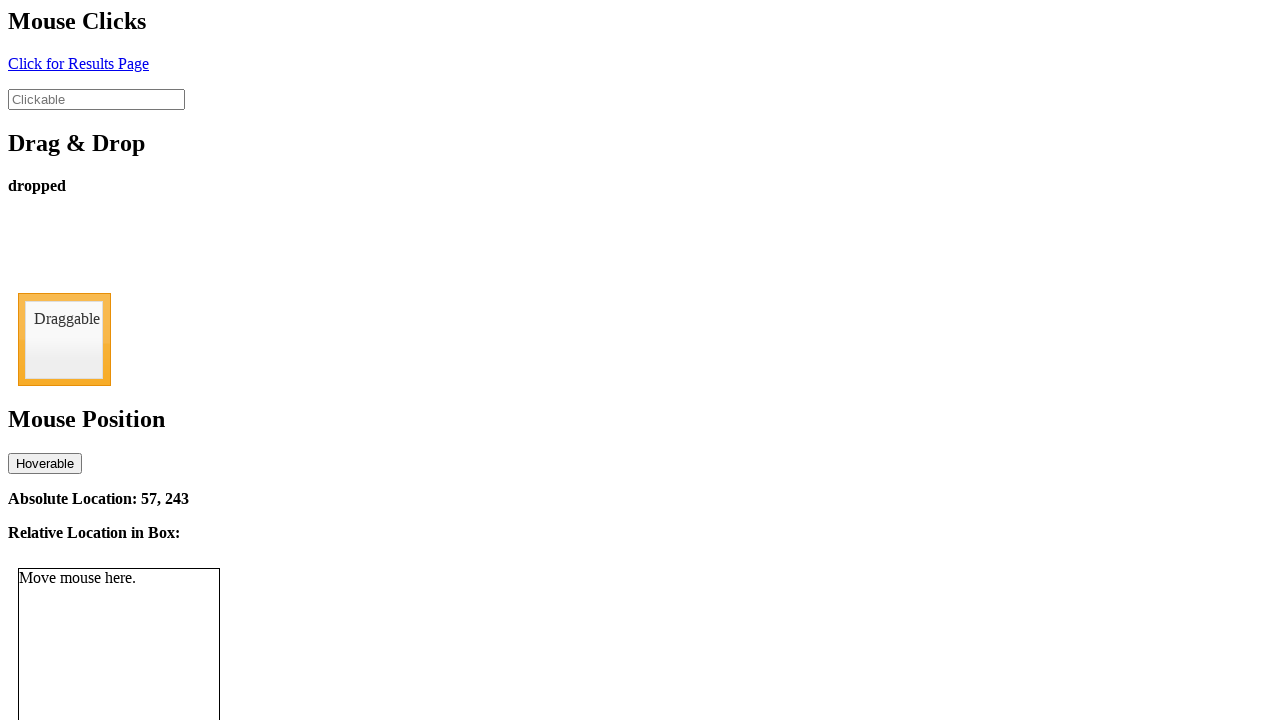

Verified drop status shows 'dropped'
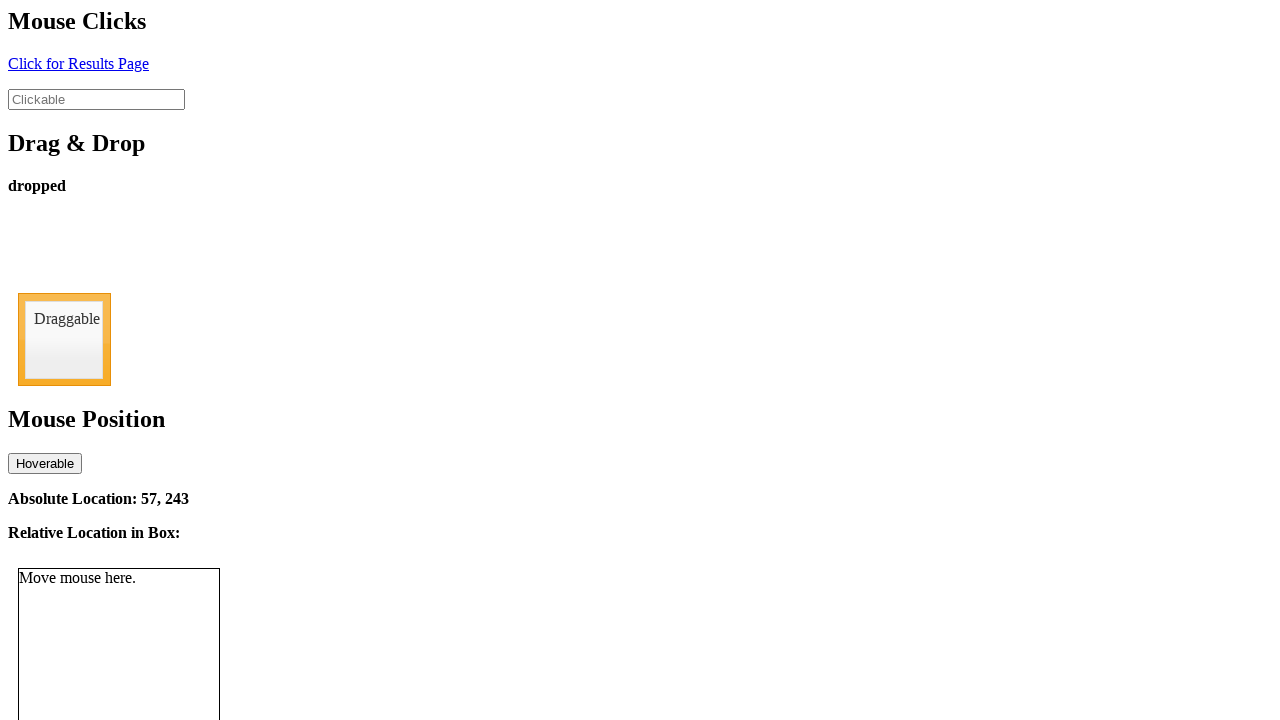

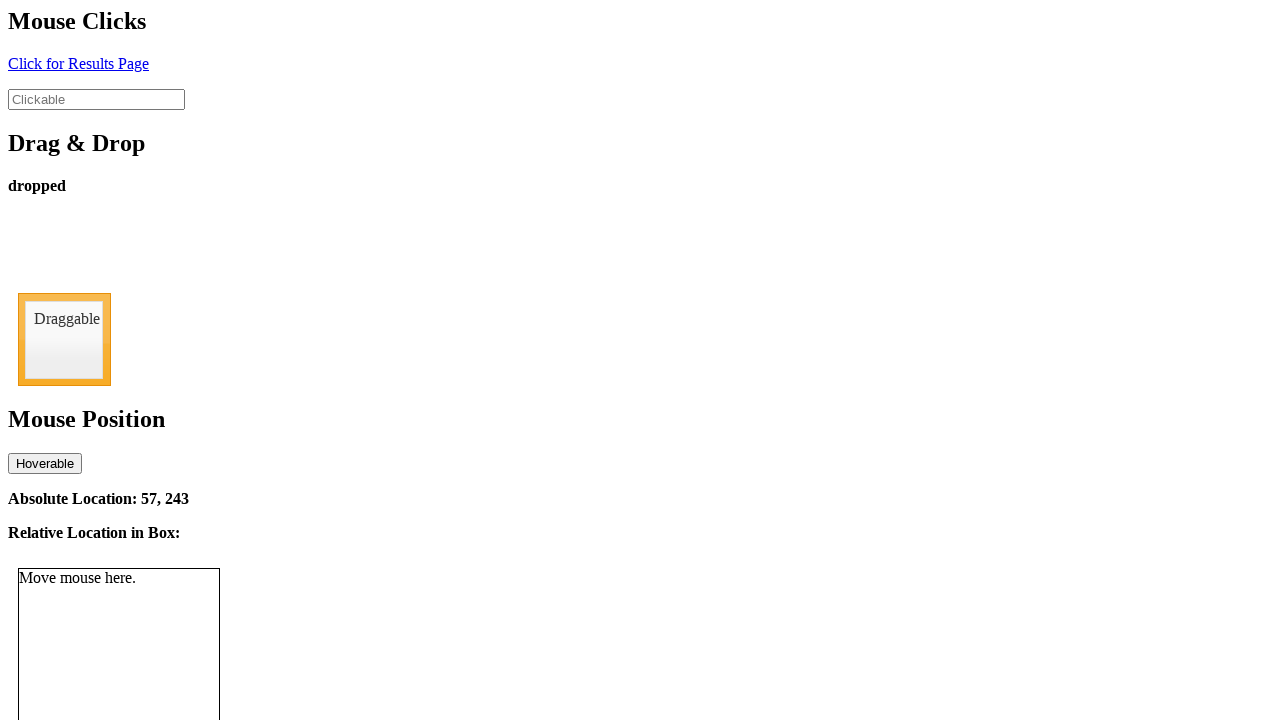